Tests browser window/tab handling by opening new windows, switching between them, and closing tabs

Starting URL: https://the-internet.herokuapp.com/windows

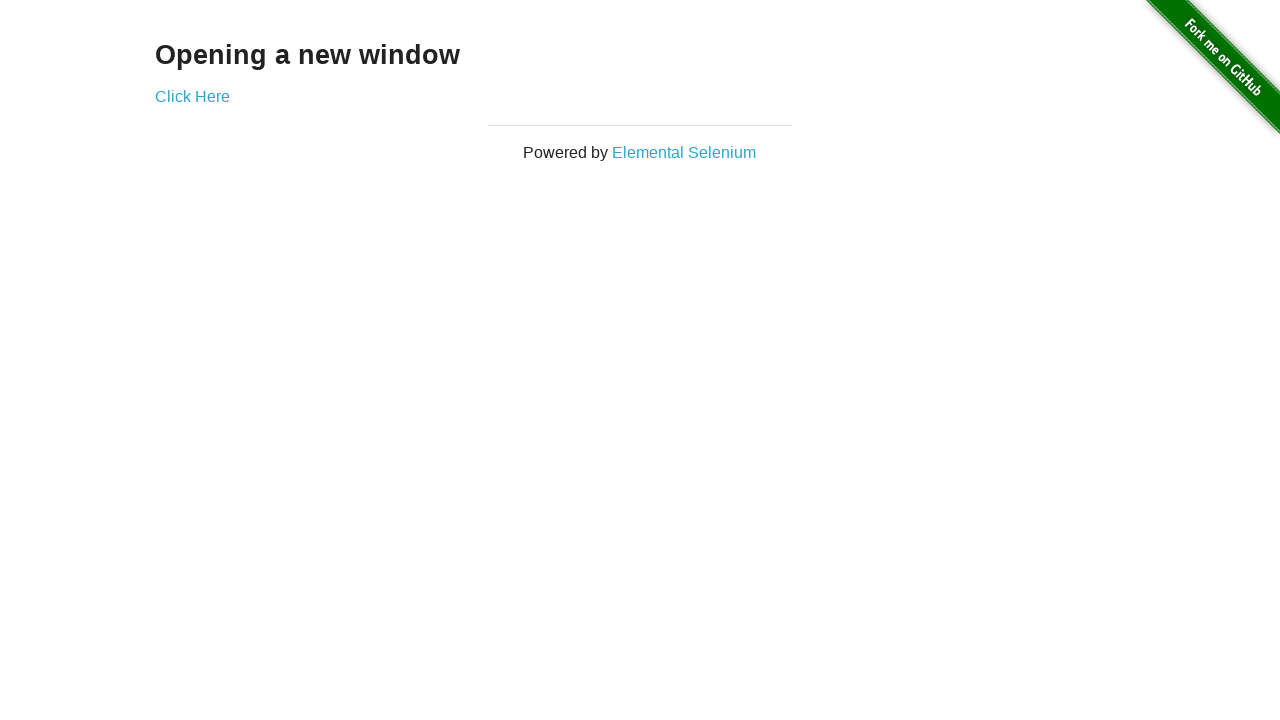

Stored reference to original page/window
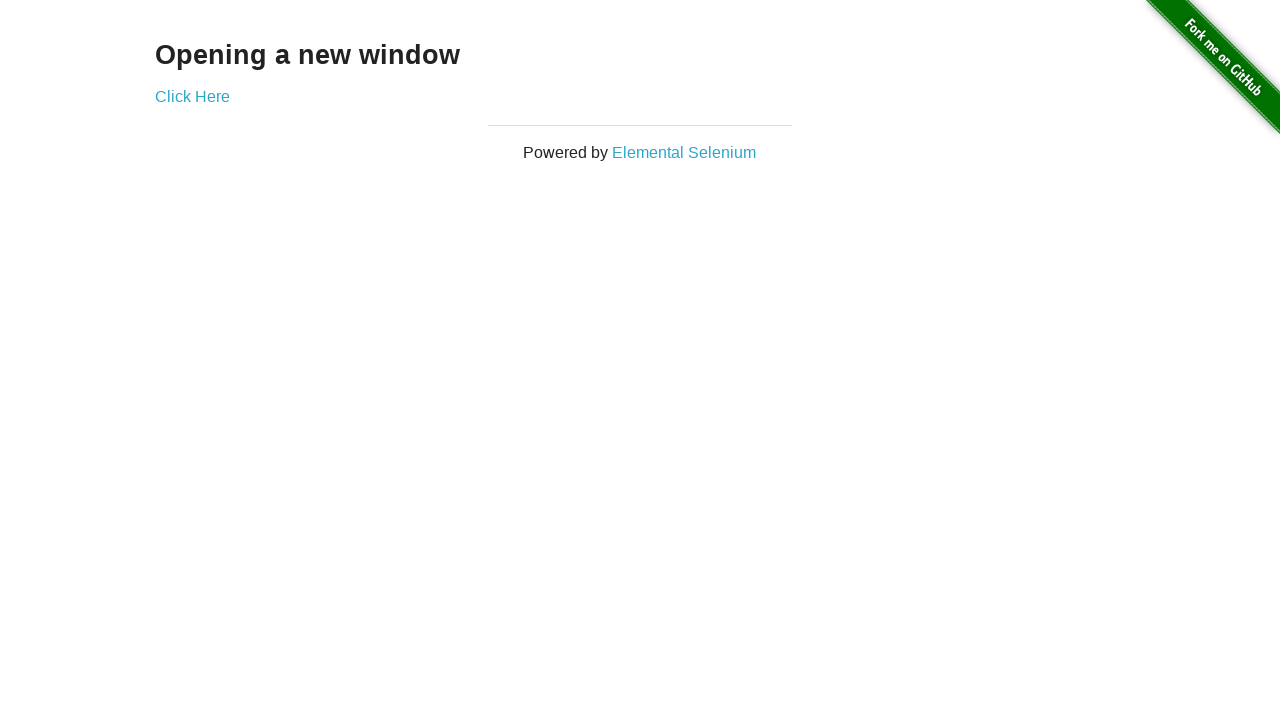

Clicked link to open new window at (192, 96) on xpath=//div[@class='example']//a
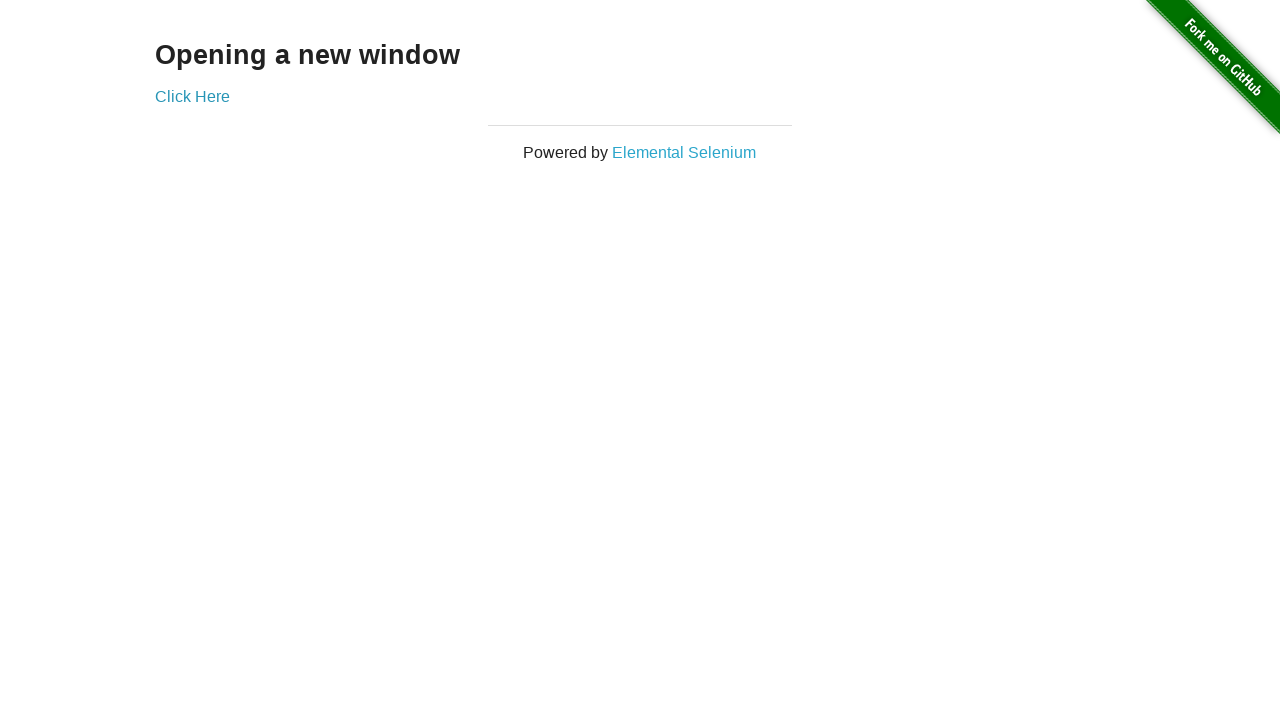

Clicked link with no_wait_after to trigger new window at (192, 96) on //div[@class='example']//a
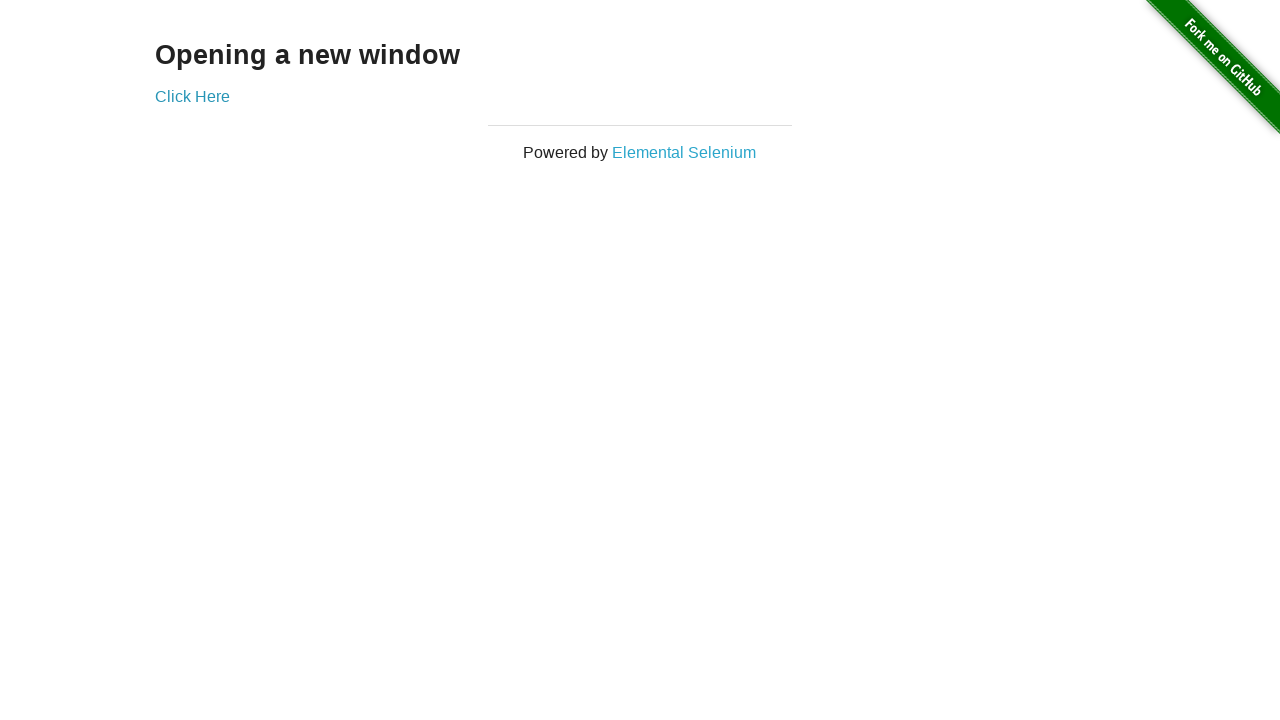

New window/tab opened and captured
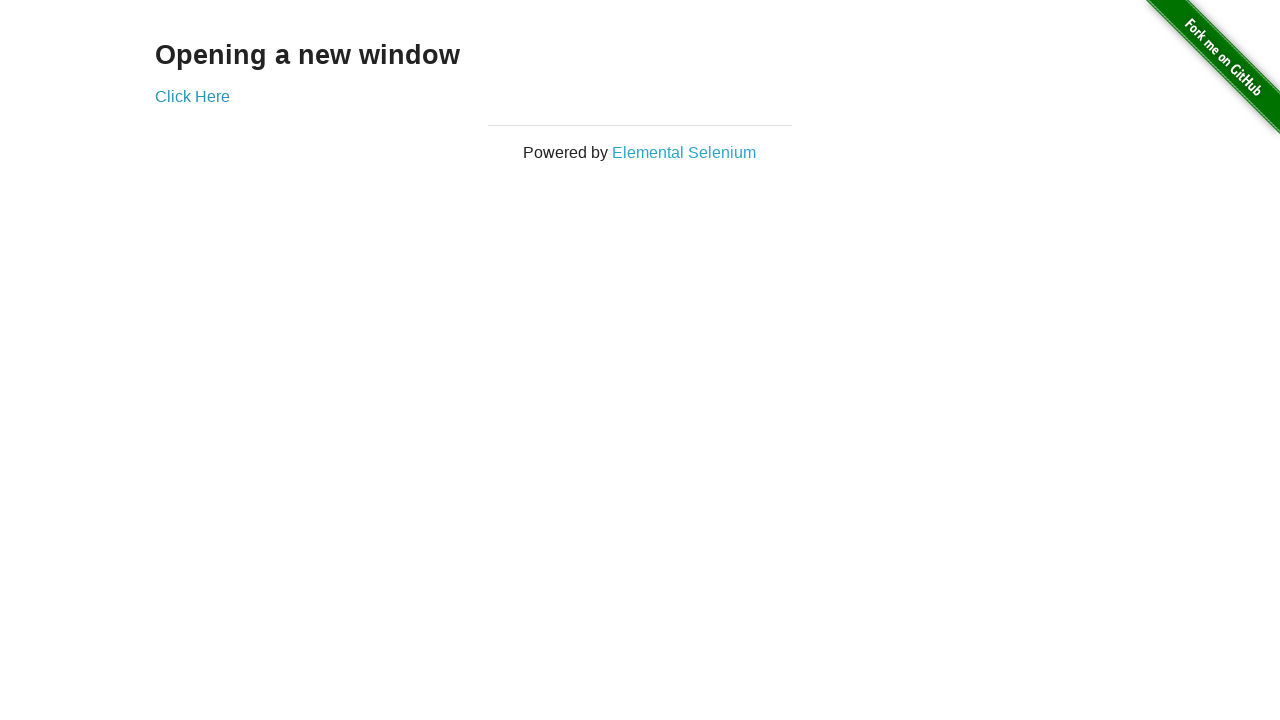

Closed the new window/tab
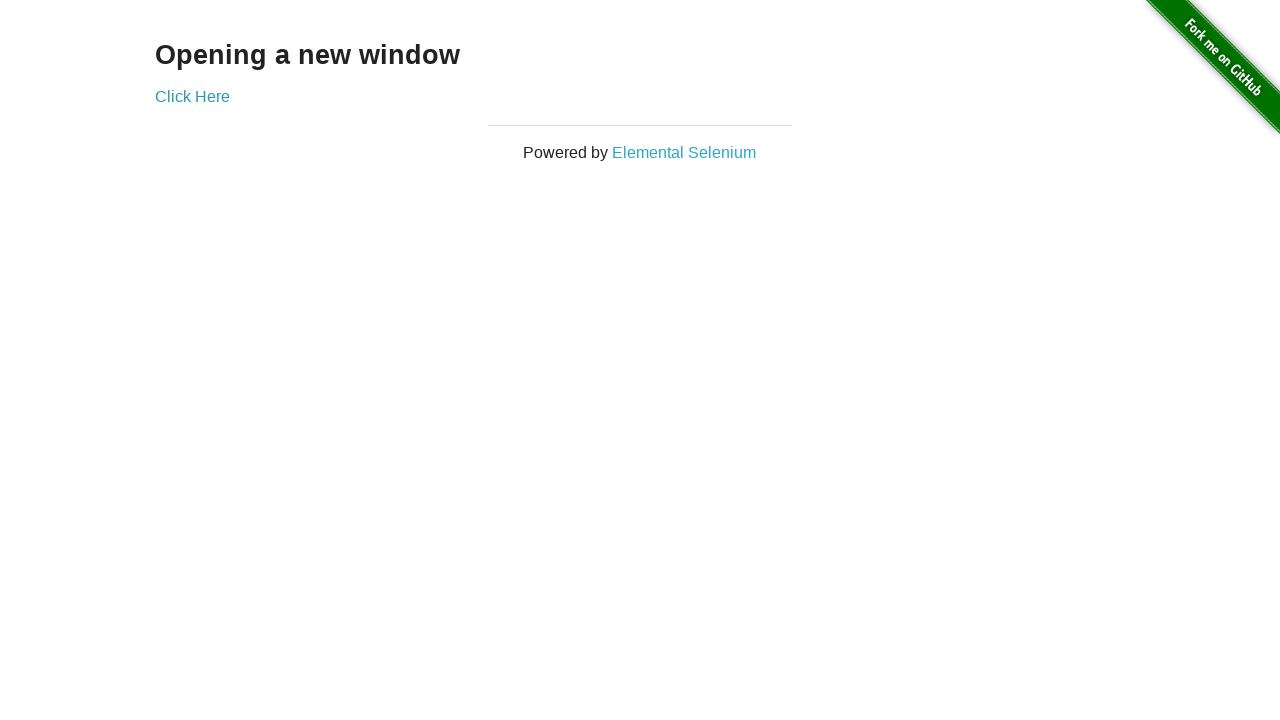

Clicked link again to open another new window at (192, 96) on xpath=//div[@class='example']//a
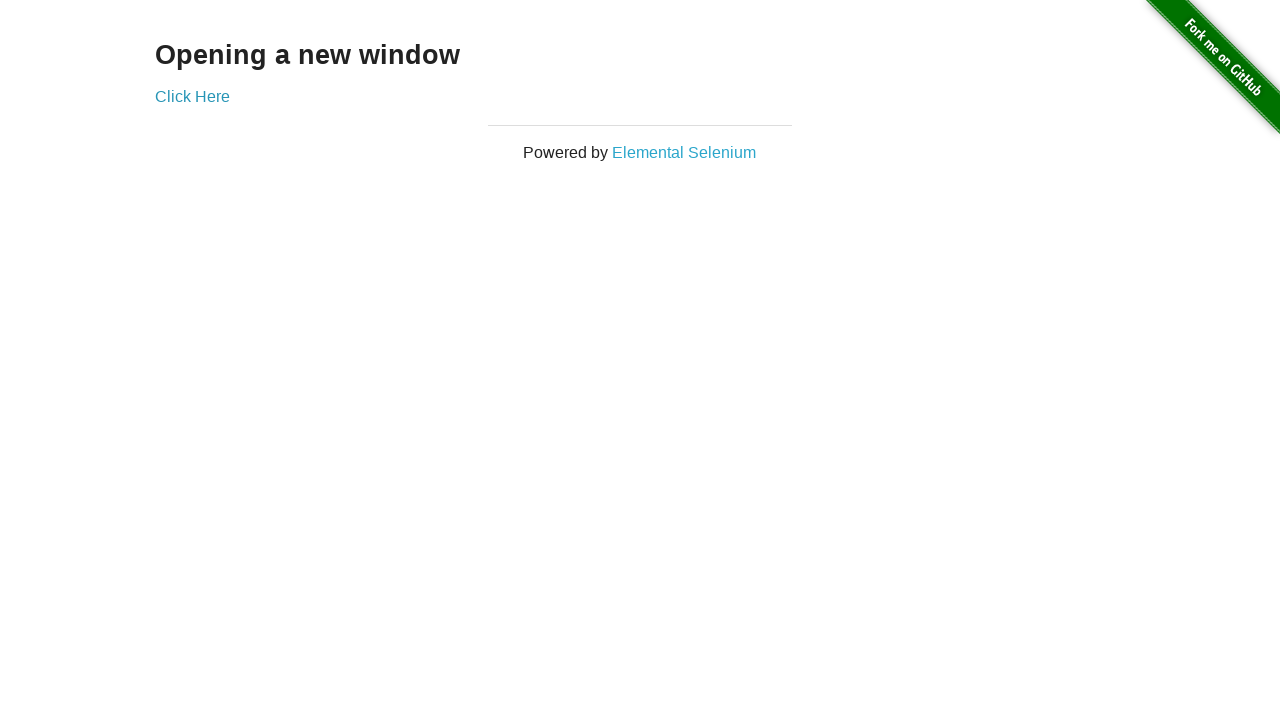

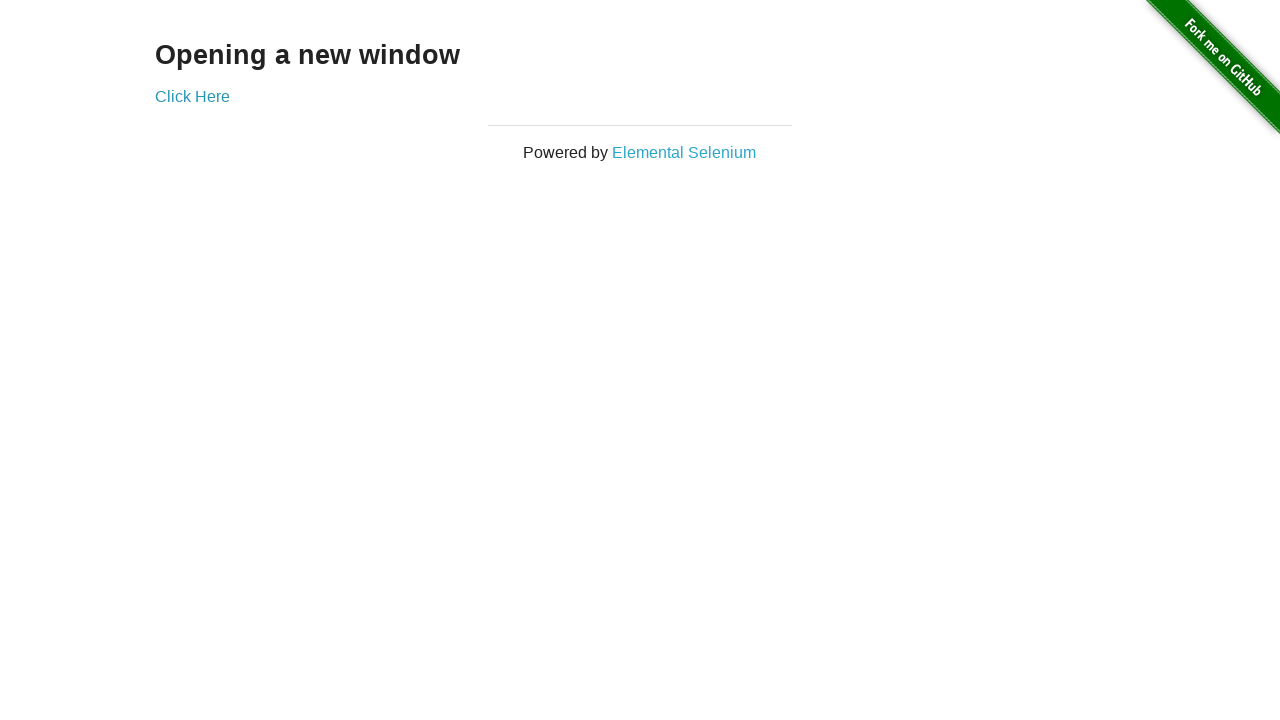